Tests that the form rejects submission when name field contains only spaces.

Starting URL: https://davi-vert.vercel.app/index.html

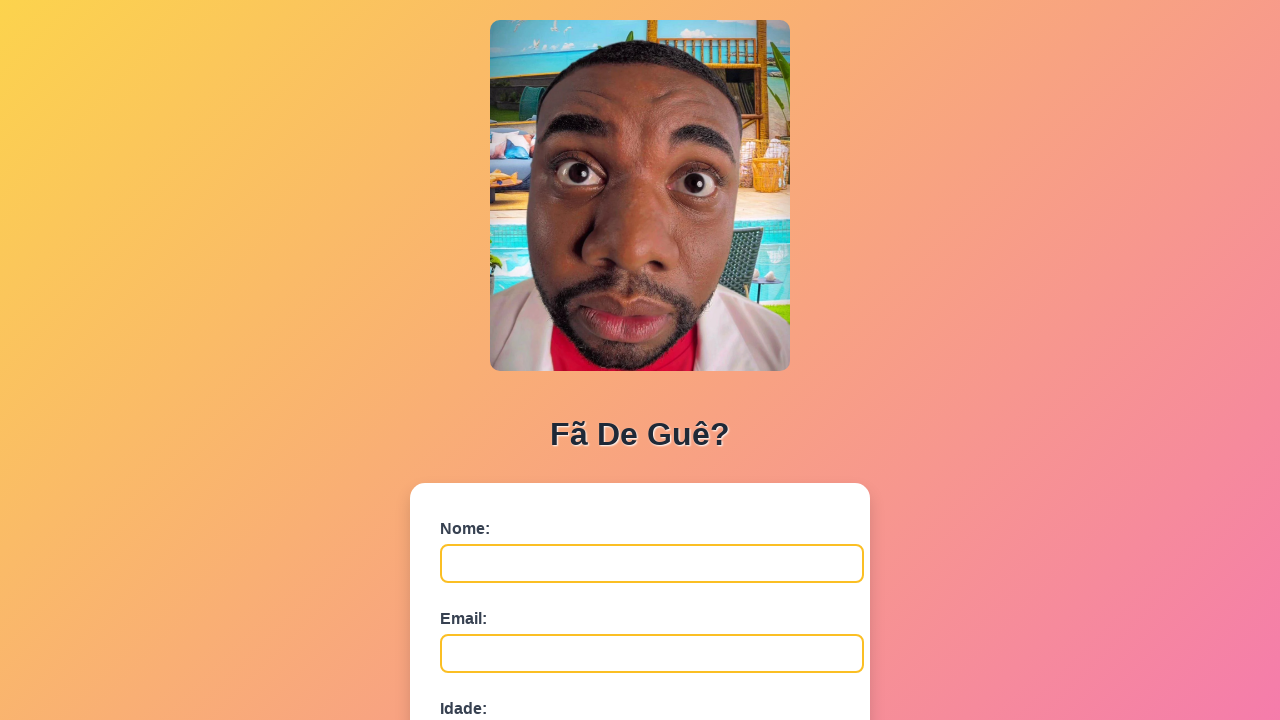

Navigated to form page
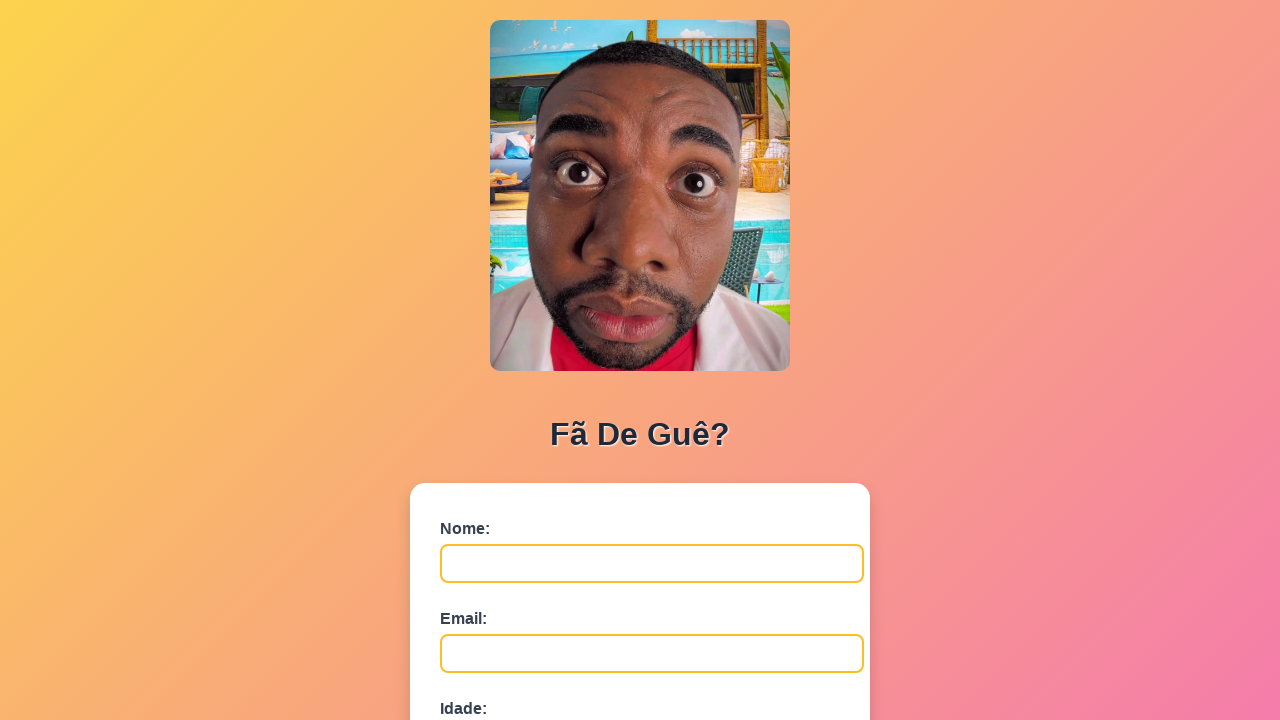

Filled name field with only spaces on #nome
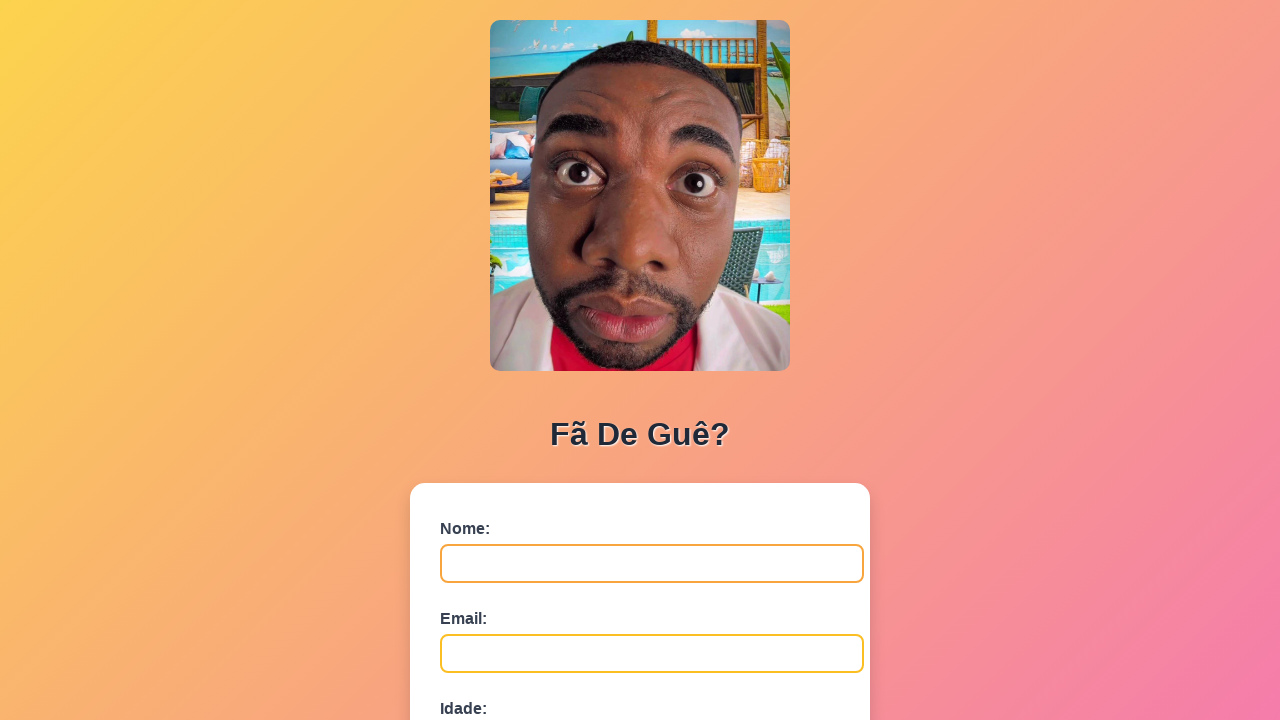

Filled email field with 'john.doe@example.com' on #email
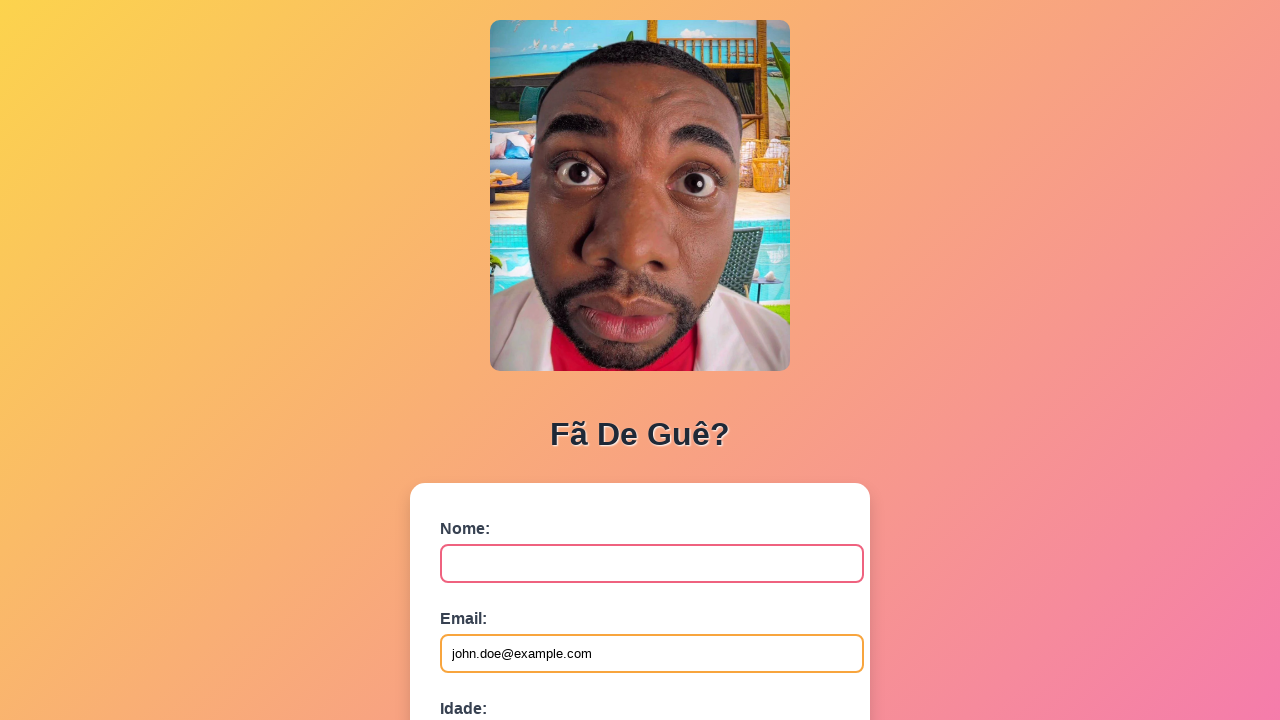

Filled age field with '30' on #idade
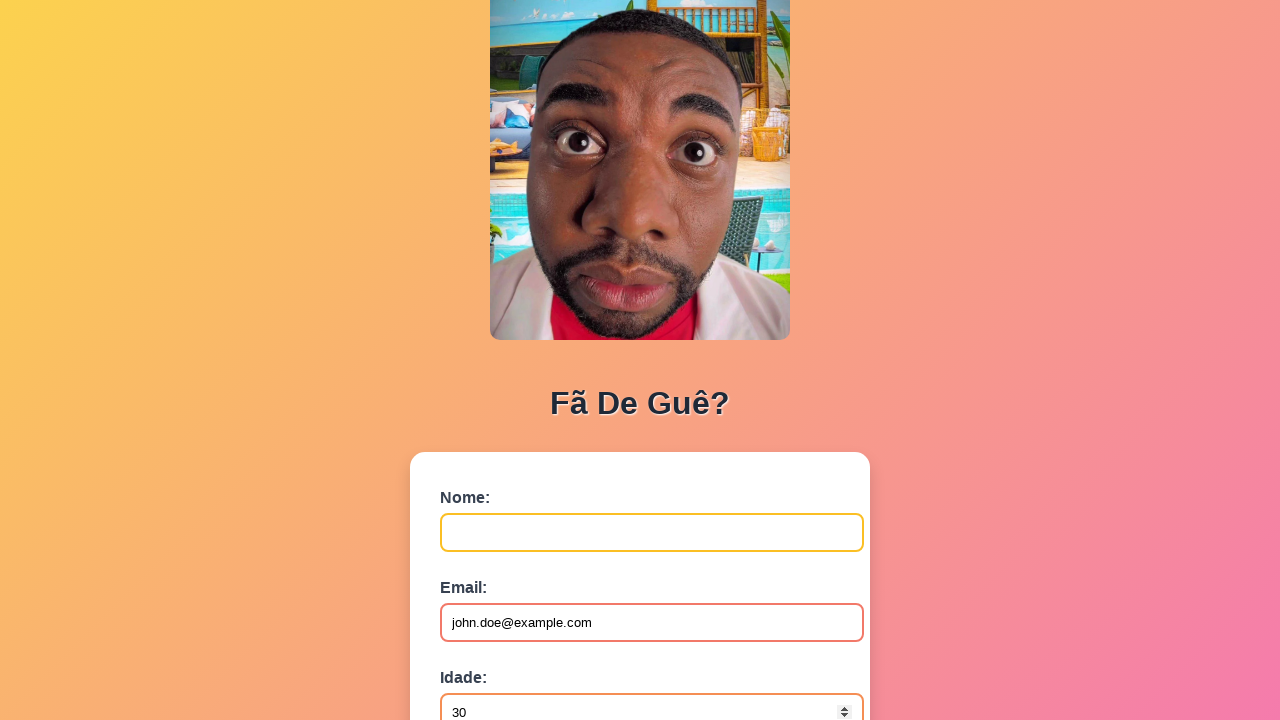

Clicked submit button to attempt form submission at (490, 569) on button[type='submit']
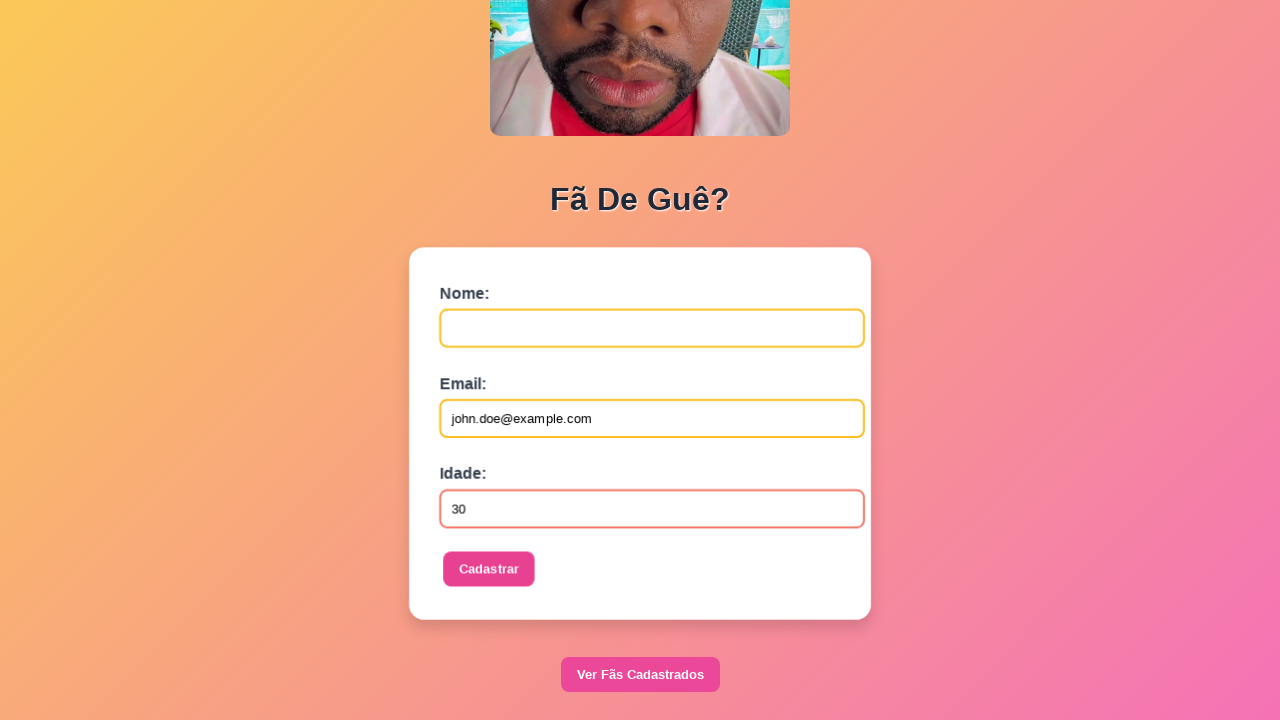

Accepted rejection alert - form correctly rejected spaces-only name
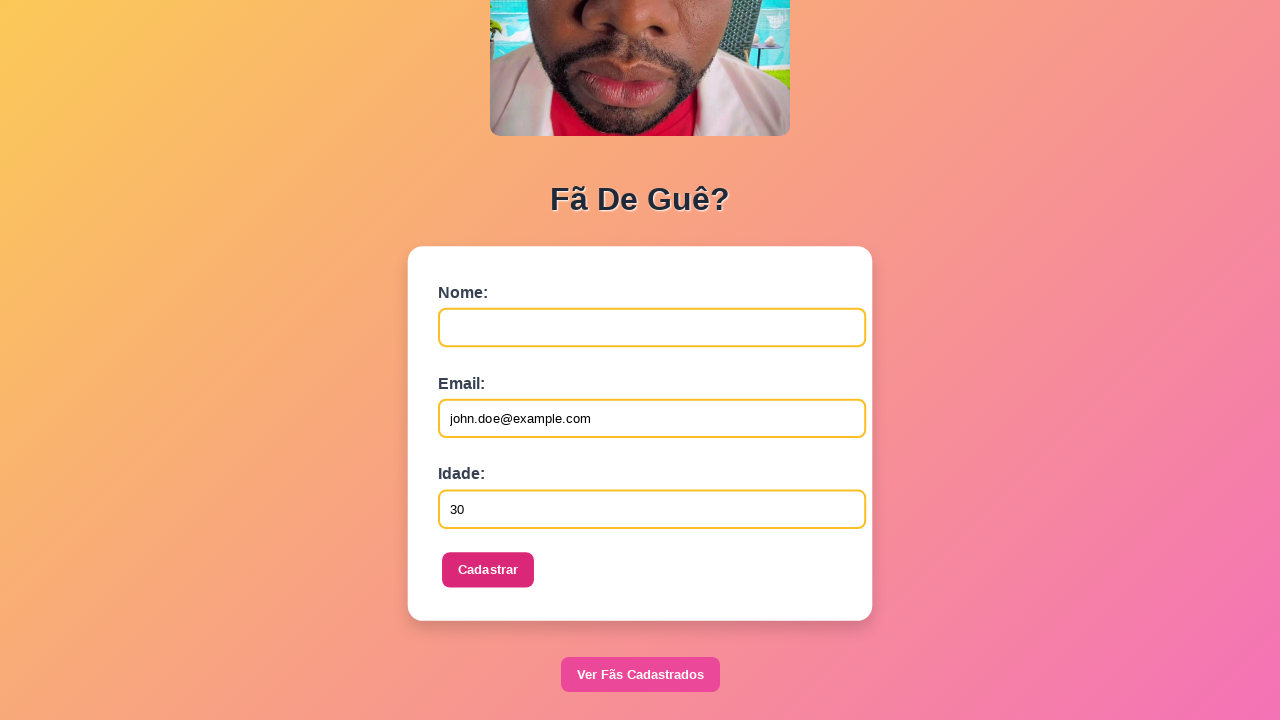

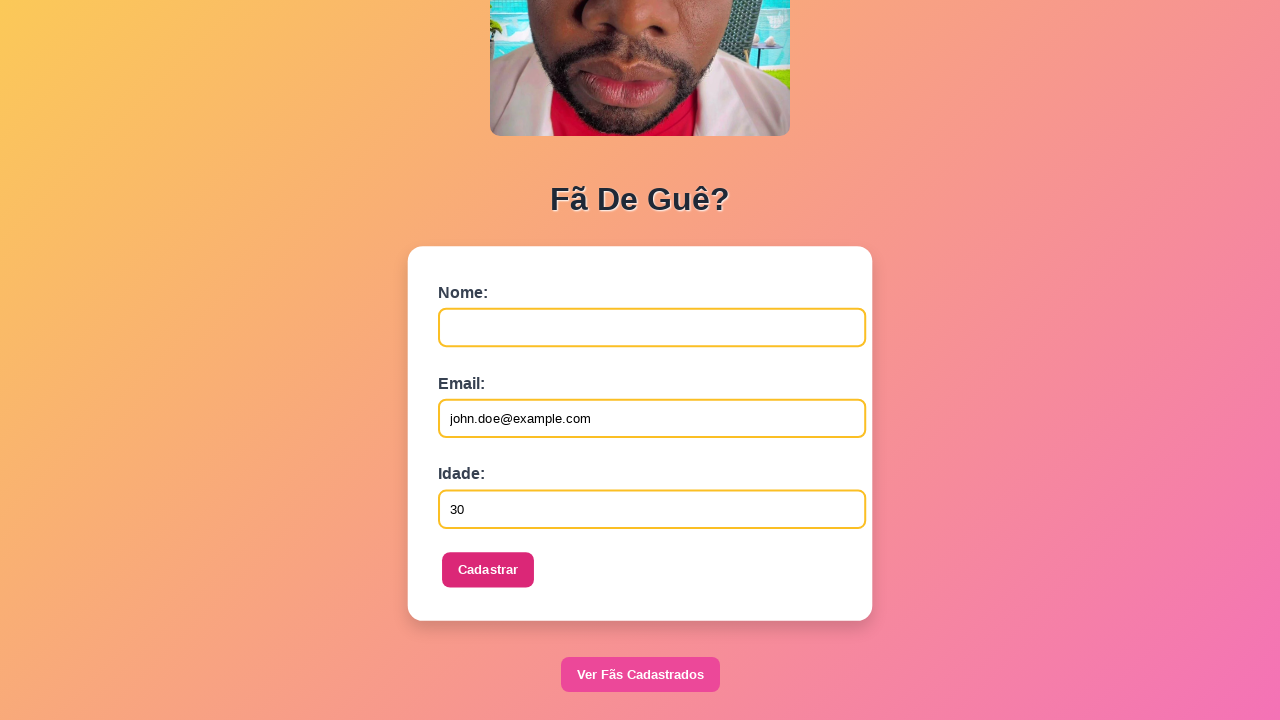